Tests form interaction by filling firstname and lastname fields, selecting a radio button option, and checking a checkbox

Starting URL: https://awesomeqa.com/practice.html

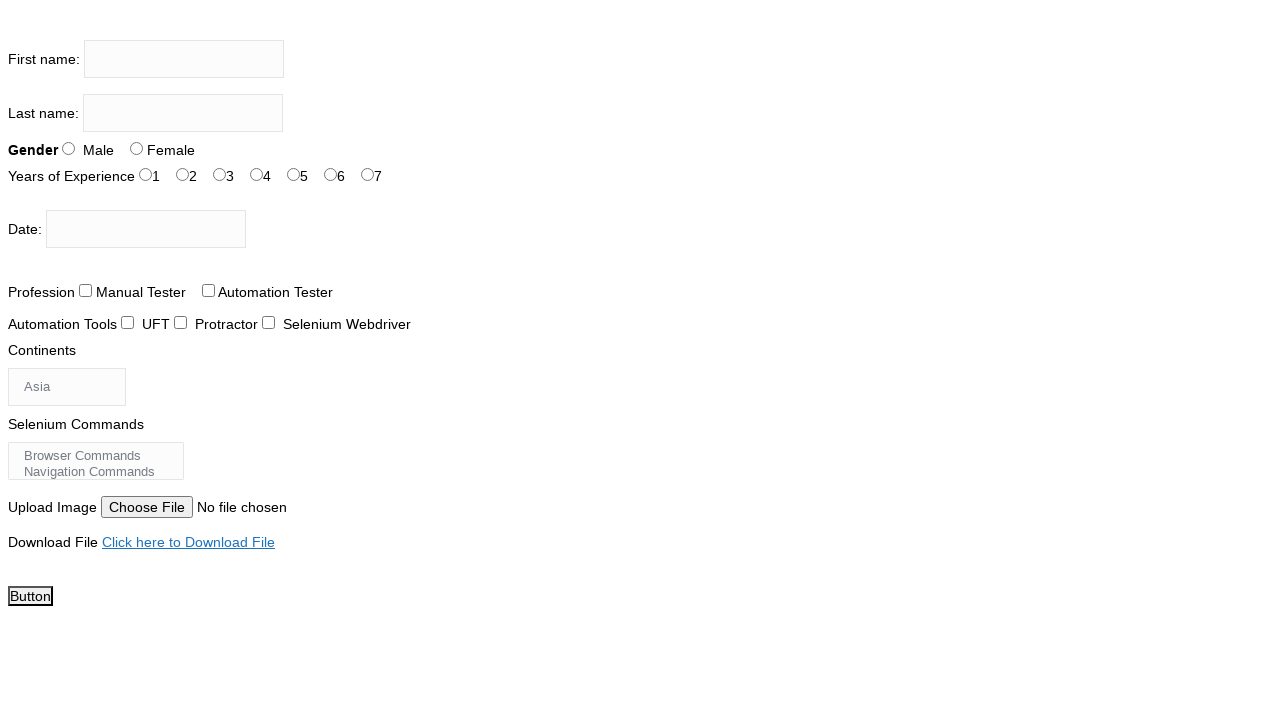

Filled firstname field with 'Shailesh' on input[name='firstname']
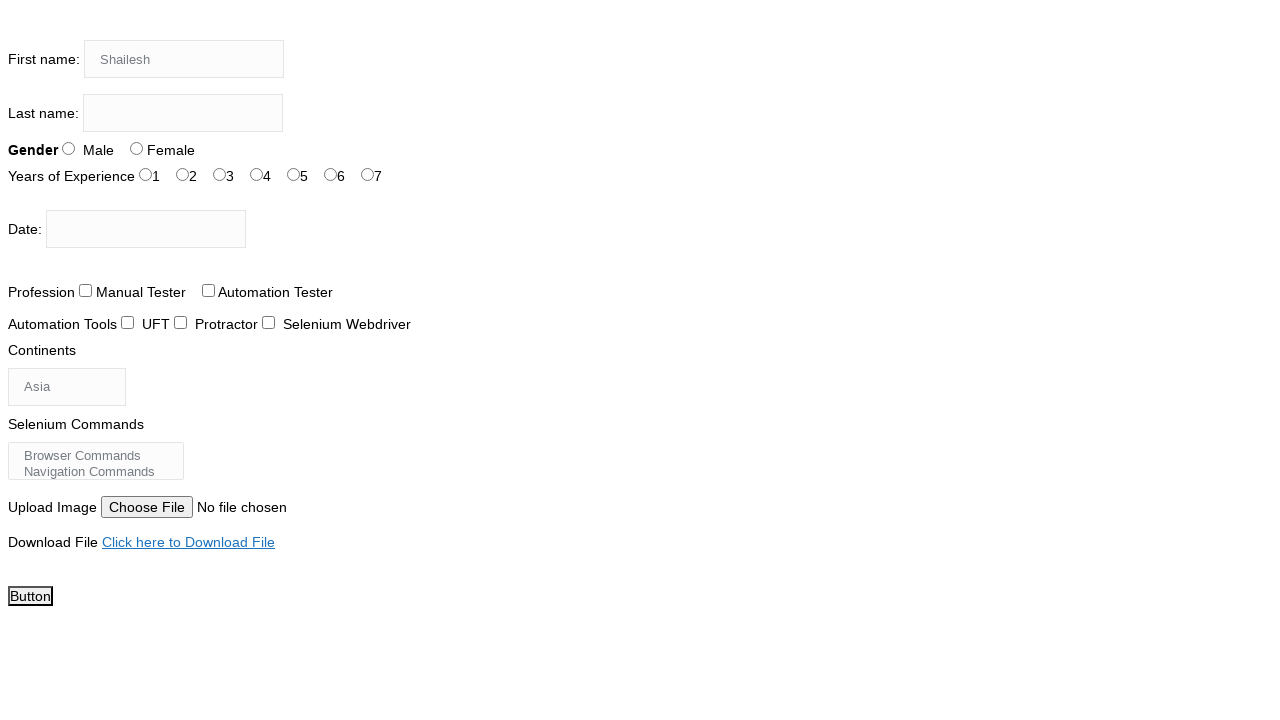

Filled lastname field with 'Singh' on input[name='lastname']
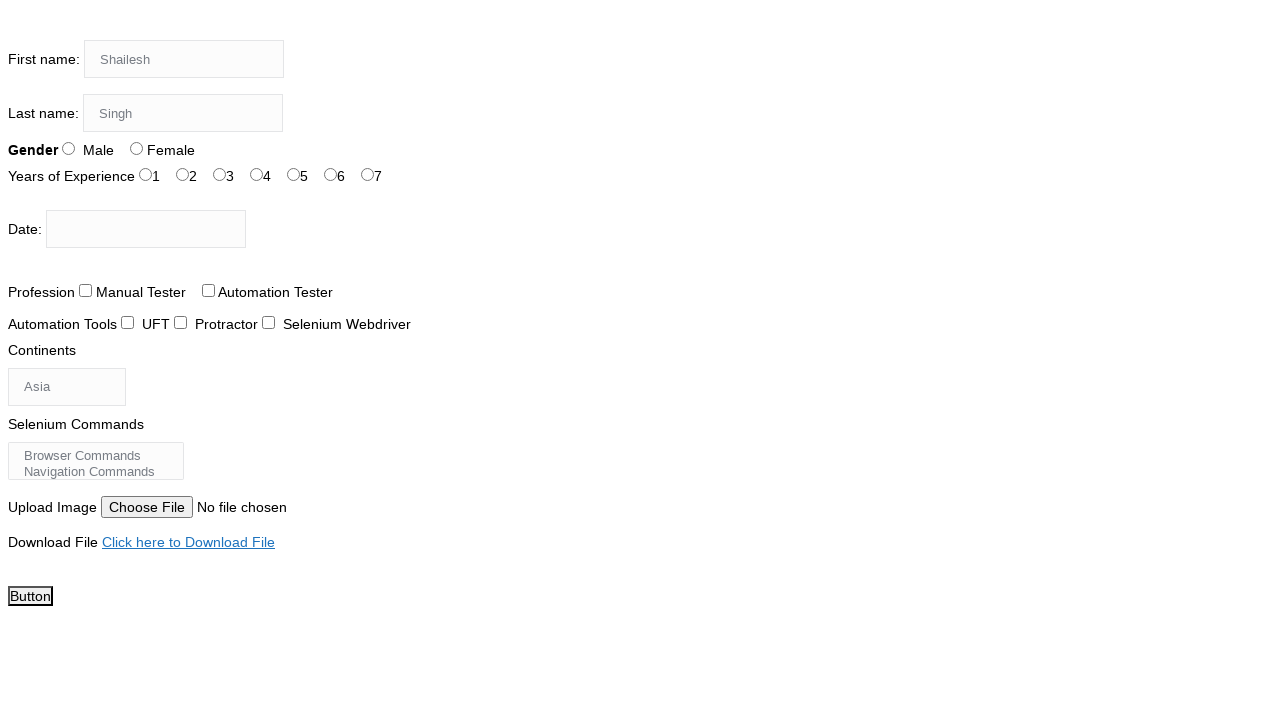

Selected male radio button at (68, 148) on #sex-0
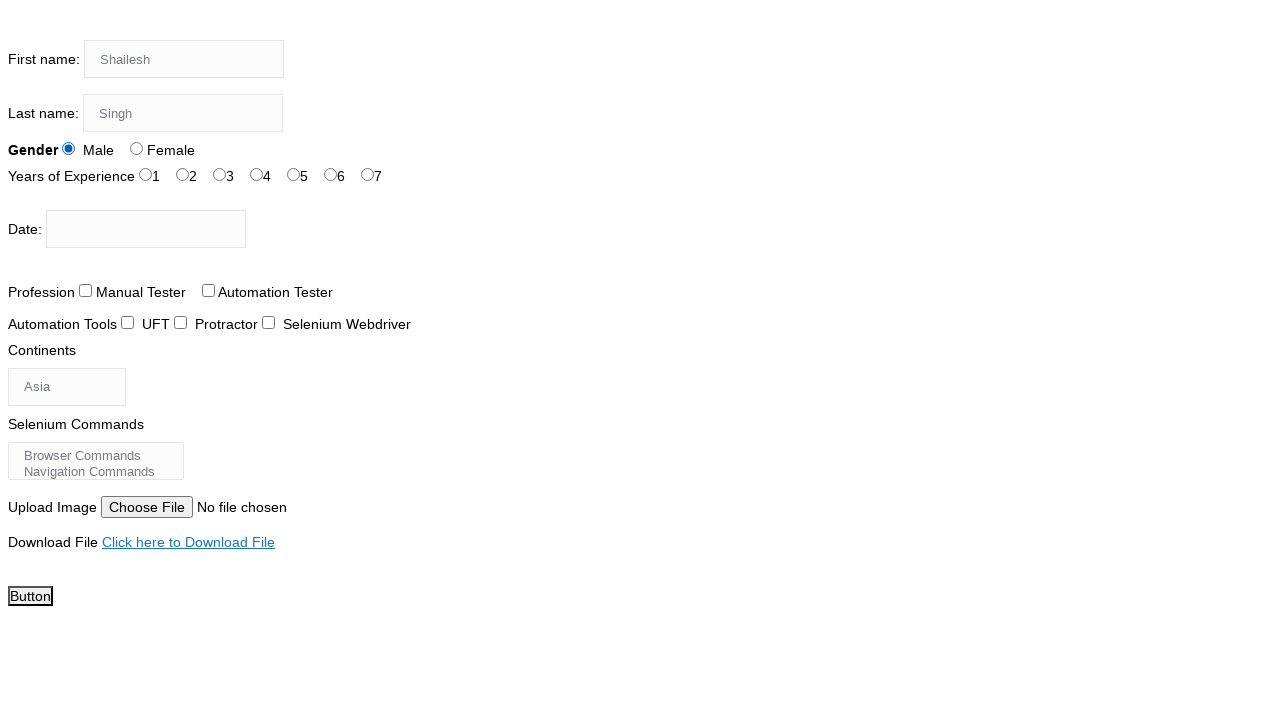

Checked 7 years experience checkbox at (368, 174) on #exp-6
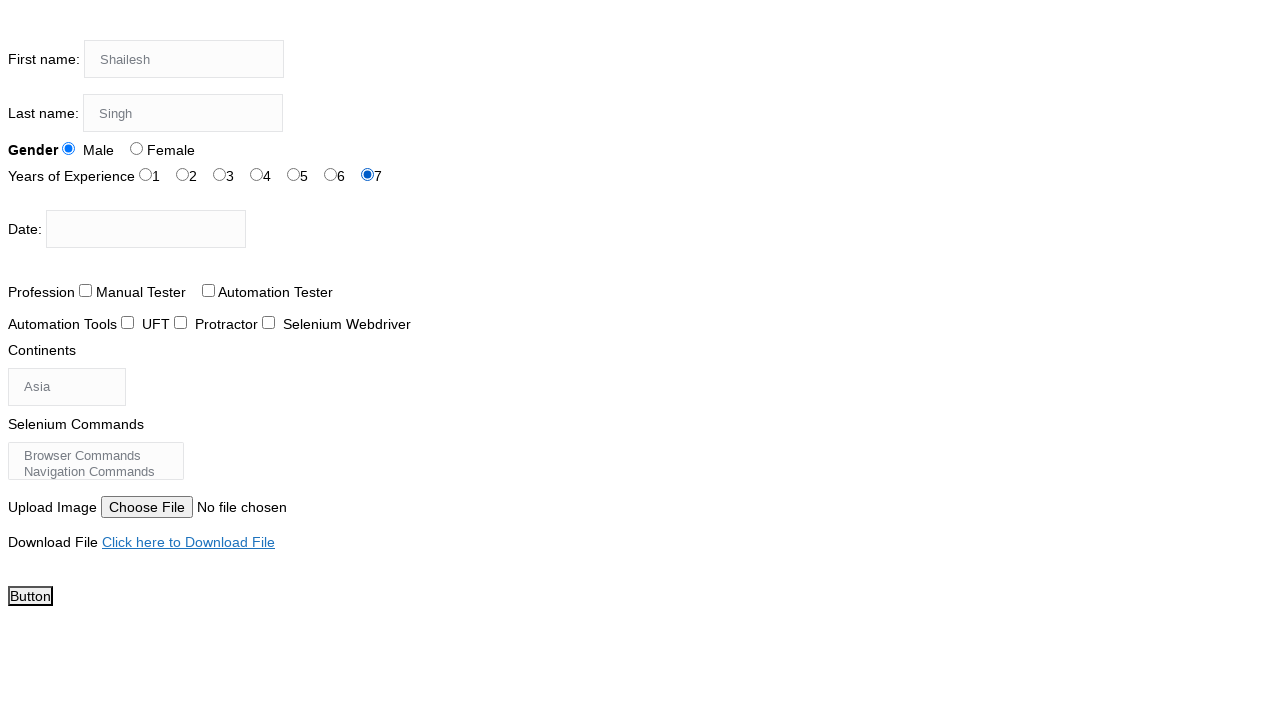

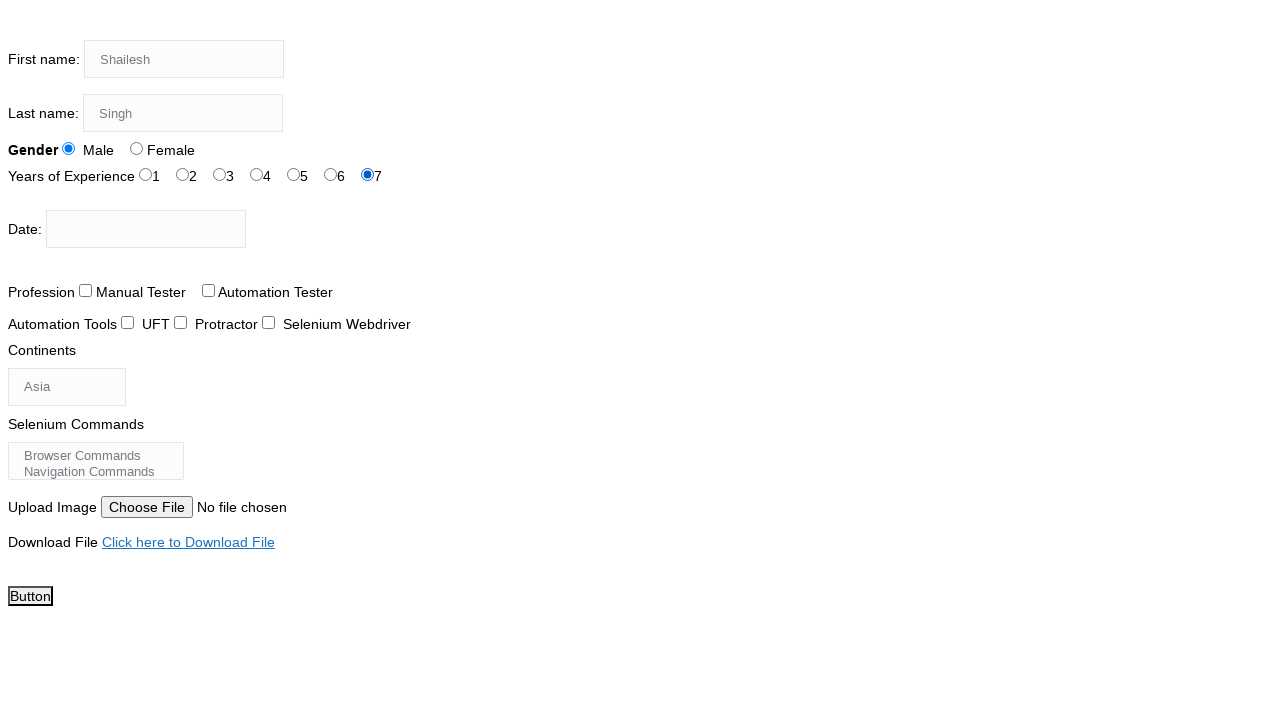